Navigates to forgot password page and verifies the h2 heading text

Starting URL: https://the-internet.herokuapp.com/

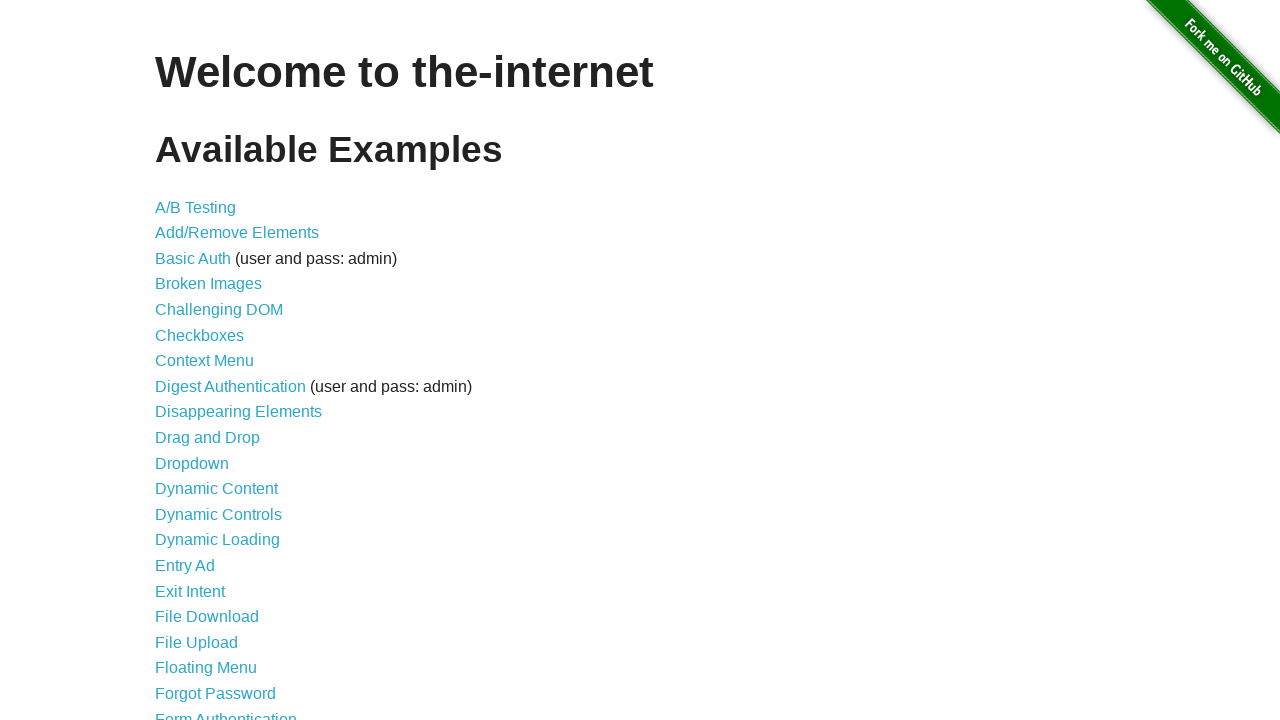

Clicked on Forgot Password link at (216, 693) on text=Forgot Password
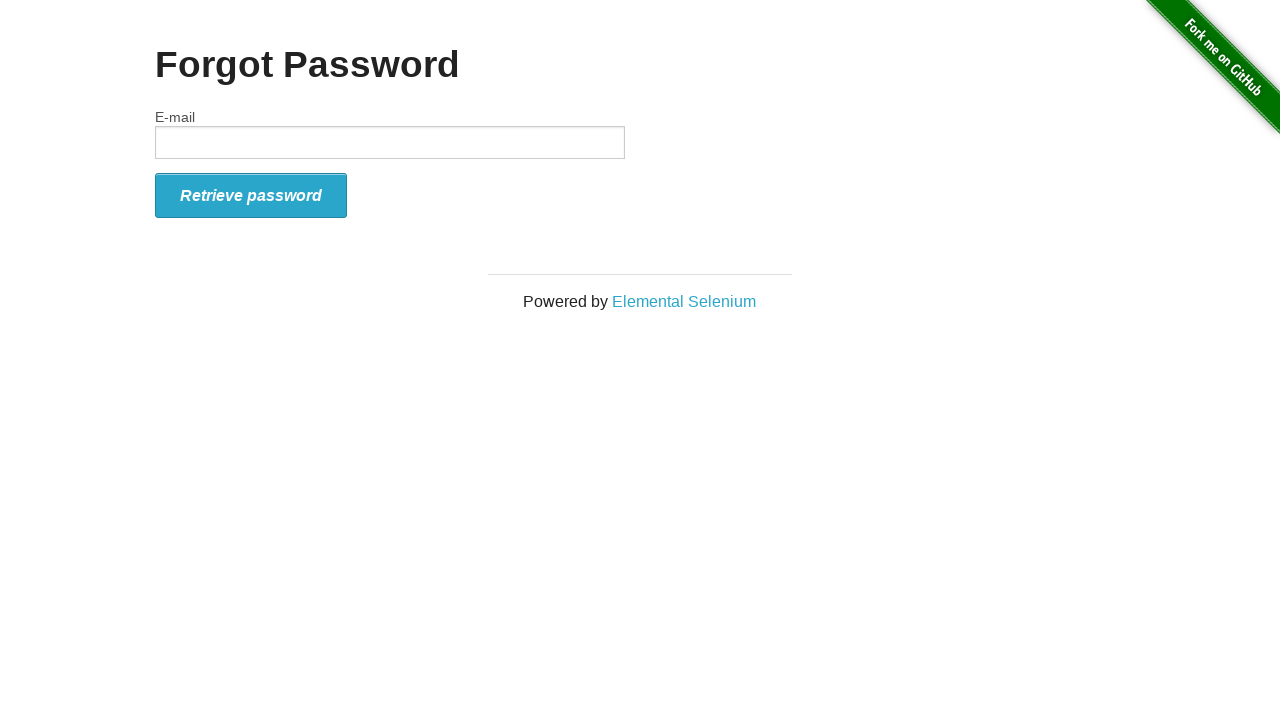

Located h2 heading element
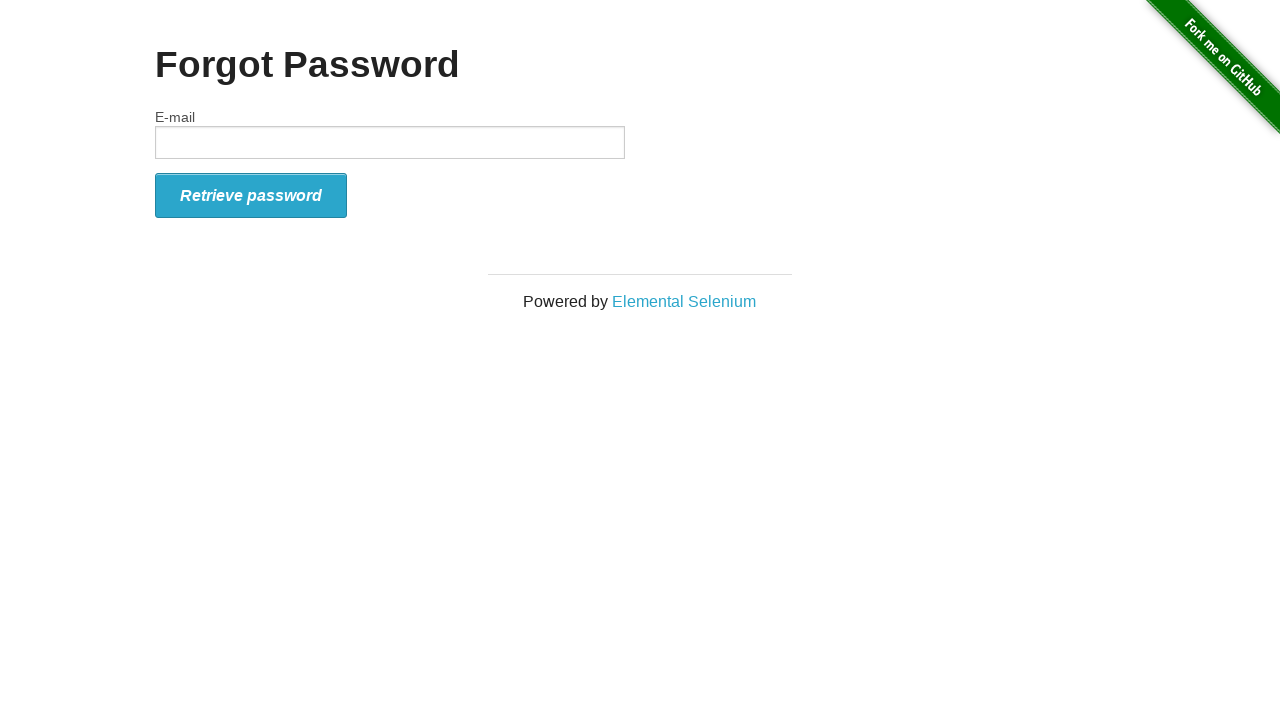

Verified h2 heading text equals 'Forgot Password'
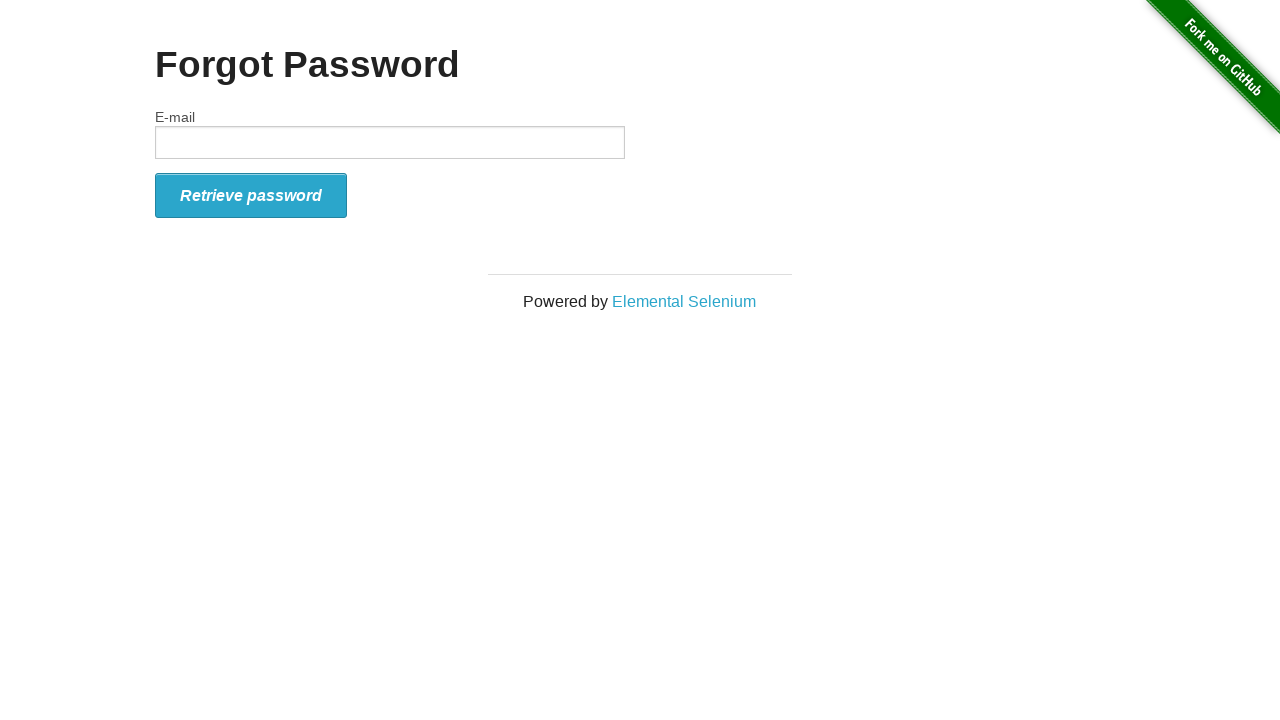

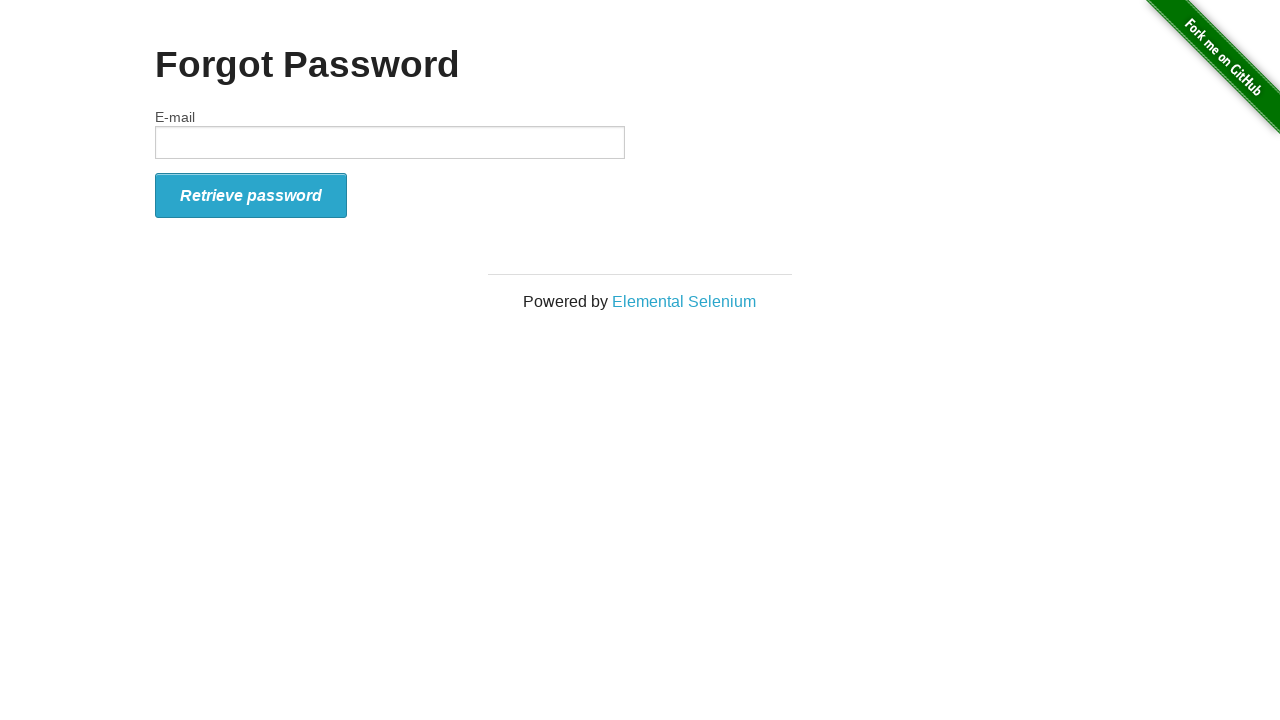